Tests the age form with a child's age (5) and verifies the "kid" message is displayed

Starting URL: https://kristinek.github.io/site/examples/age

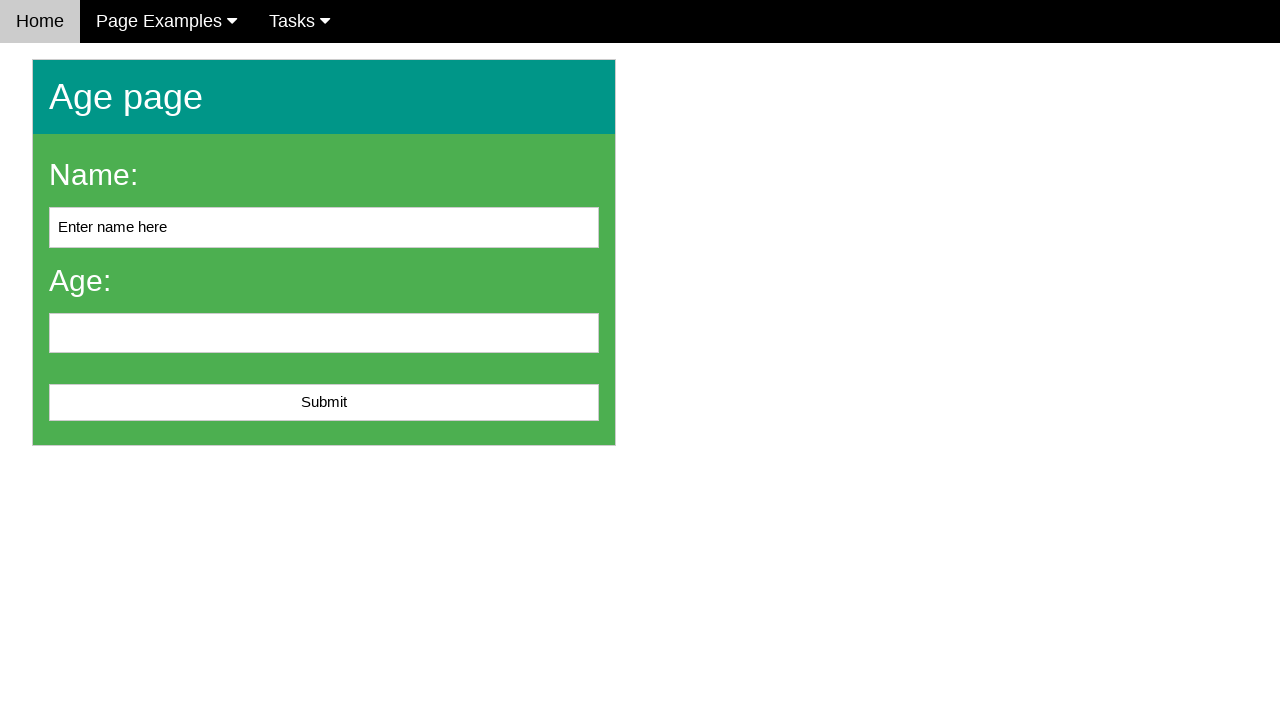

Filled name field with 'Natalja' on input[name='name'], #name, input[placeholder*='name' i]
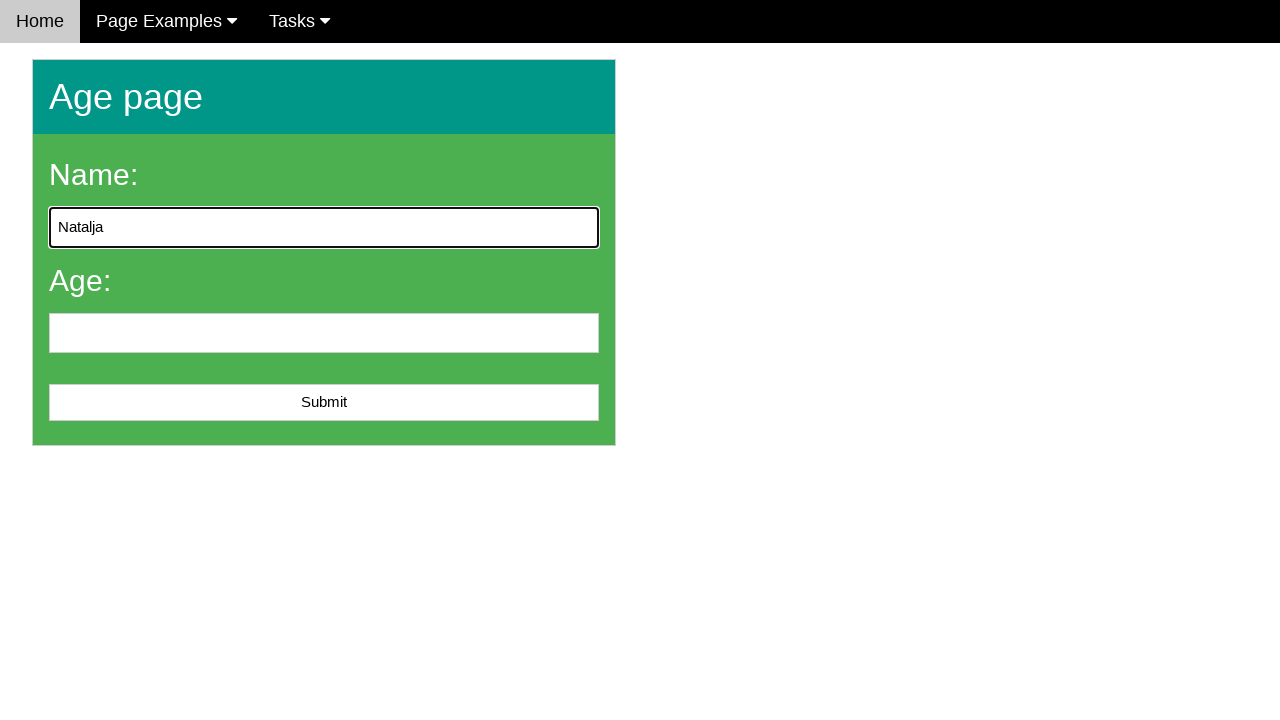

Filled age field with '5' on input[name='age'], #age, input[placeholder*='age' i]
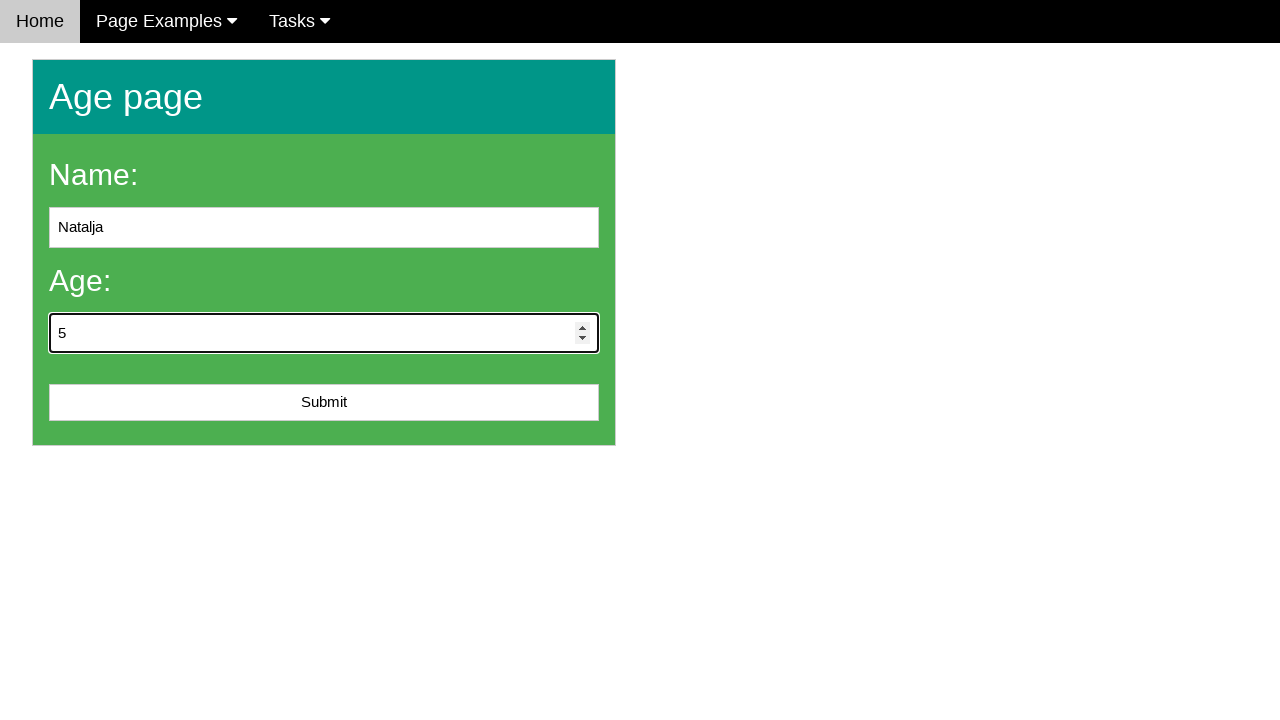

Clicked submit button at (324, 403) on button[type='submit'], input[type='submit'], #submit
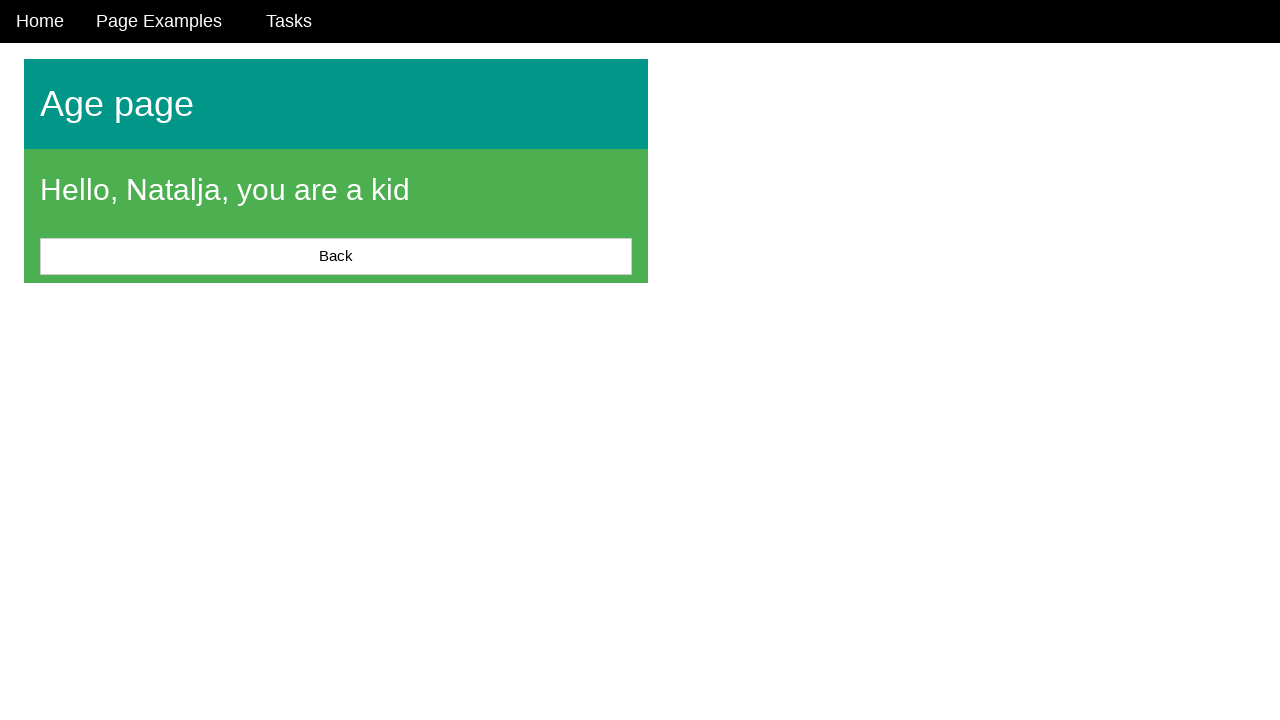

Verified 'kid' message is displayed for age 5
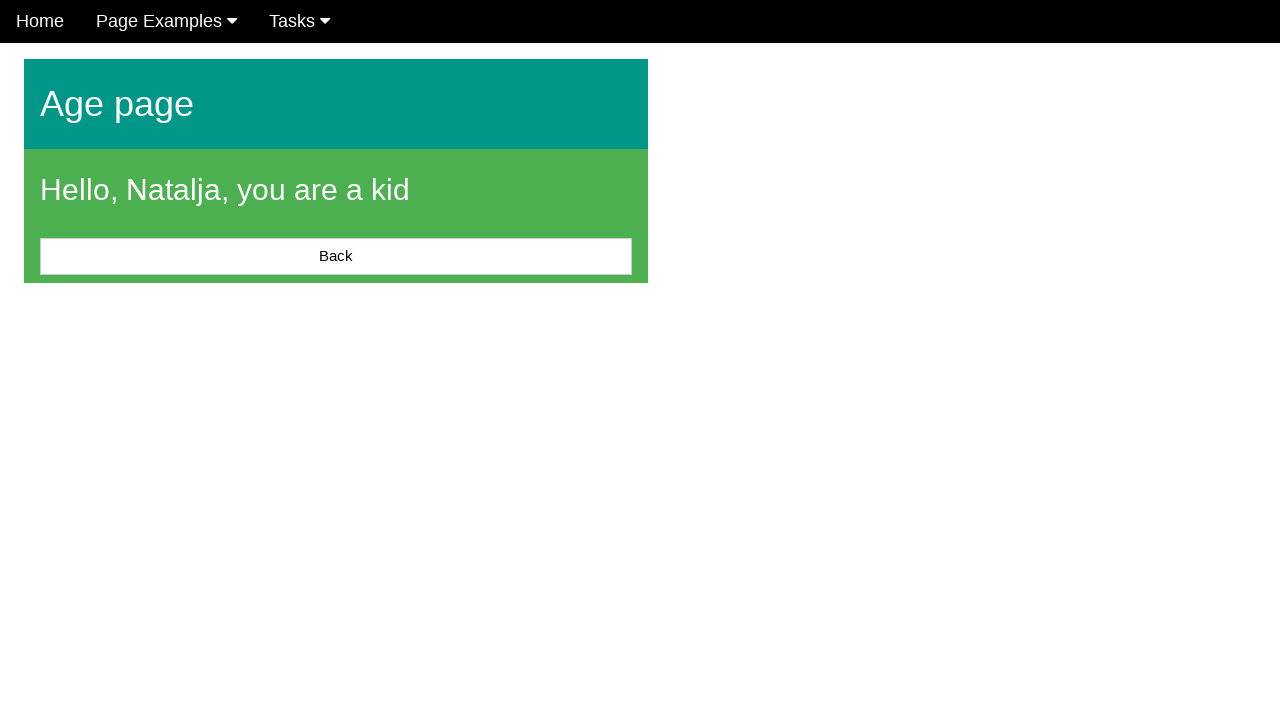

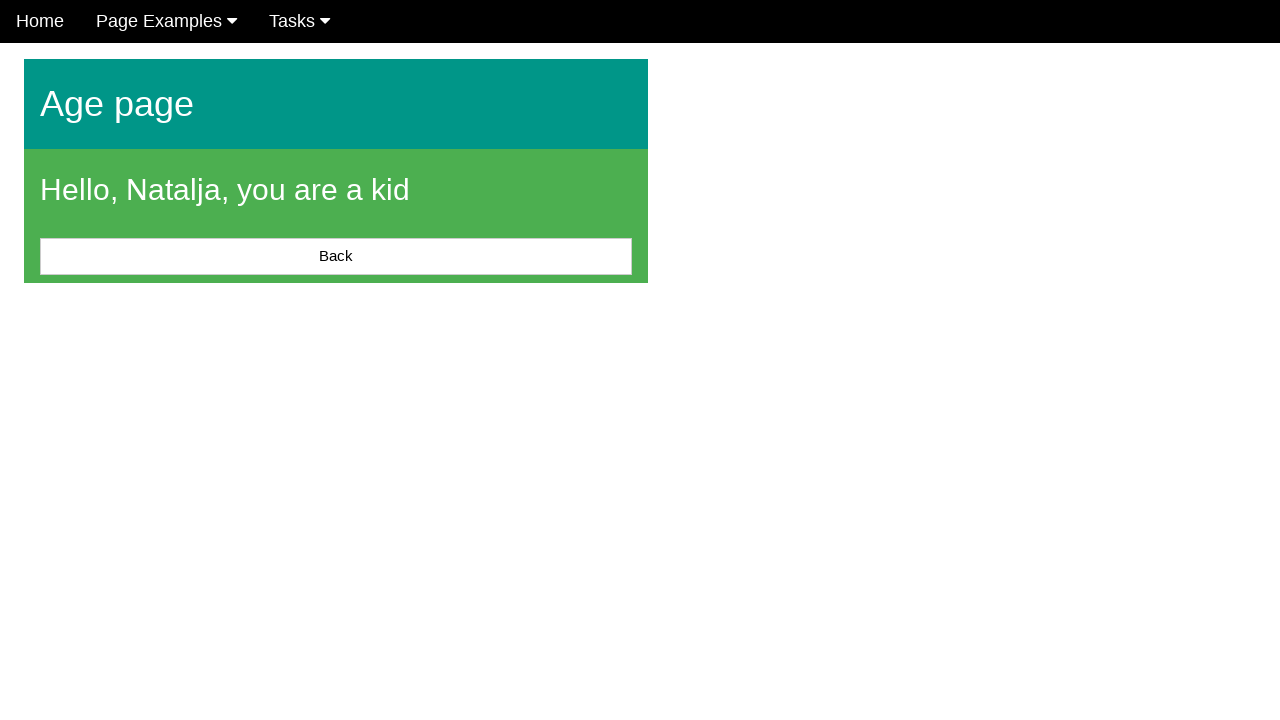